Tests navigation to languages starting with numbers (0-9) and verifies the list is displayed

Starting URL: http://www.99-bottles-of-beer.net/

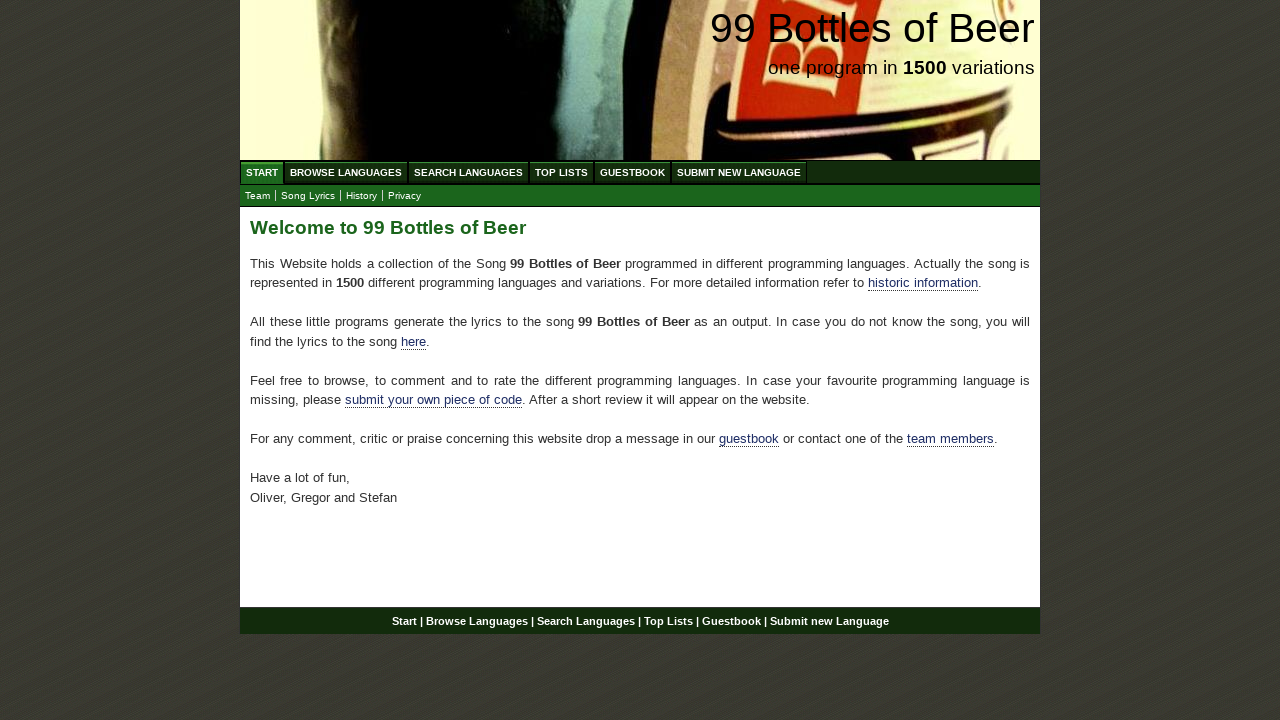

Clicked 'Browse Languages' link from menu at (346, 172) on ul#menu li a[href='/abc.html']
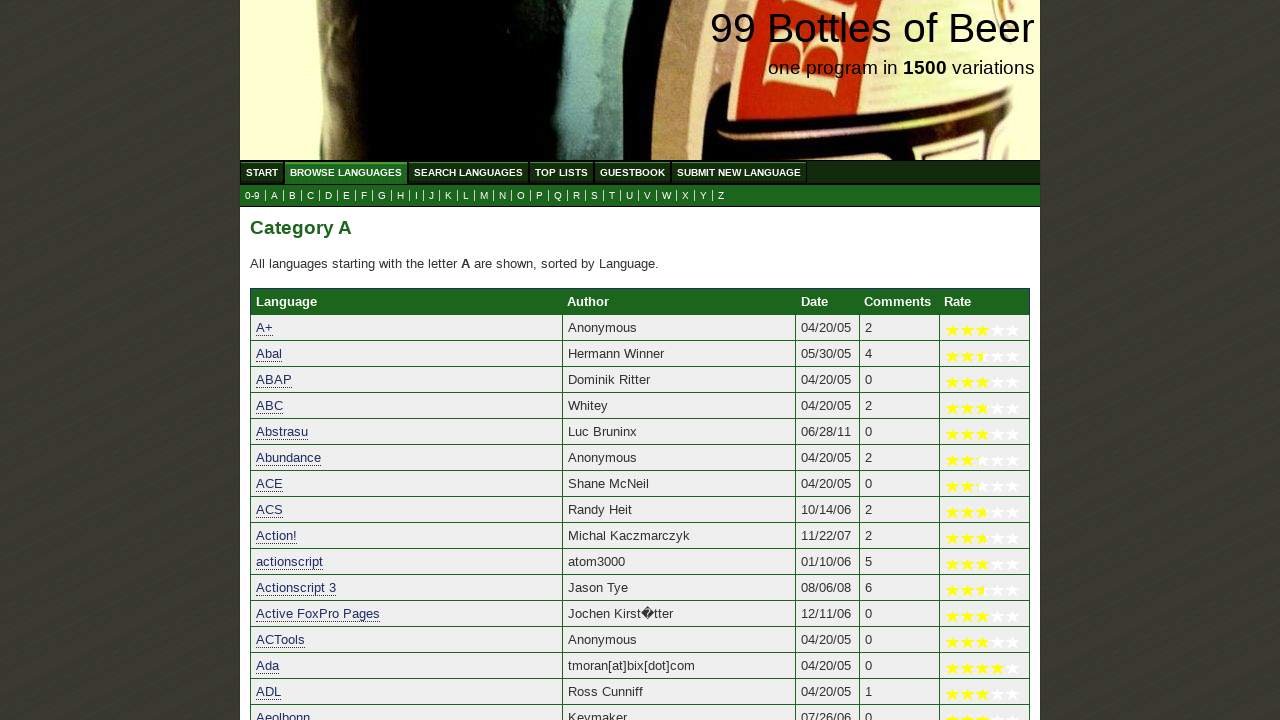

Clicked '0-9' link to view languages starting with numbers at (252, 196) on a[href='0.html']
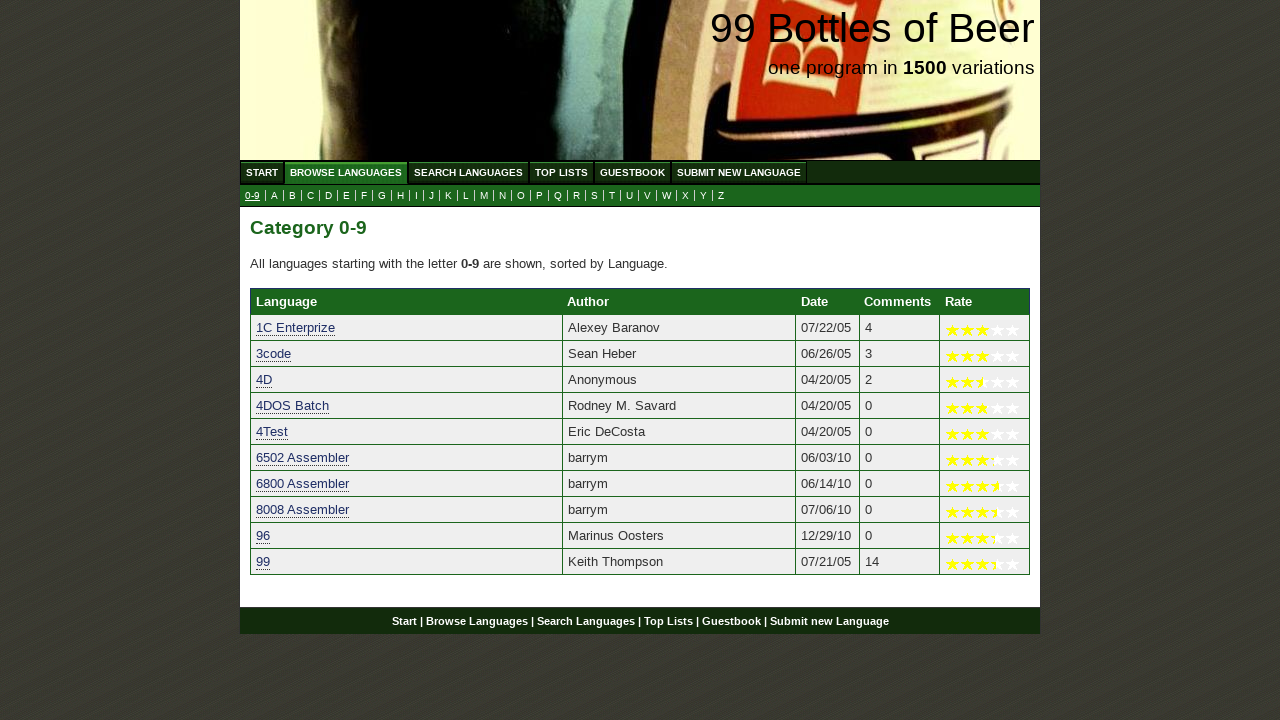

Languages starting with numbers list displayed and table loaded
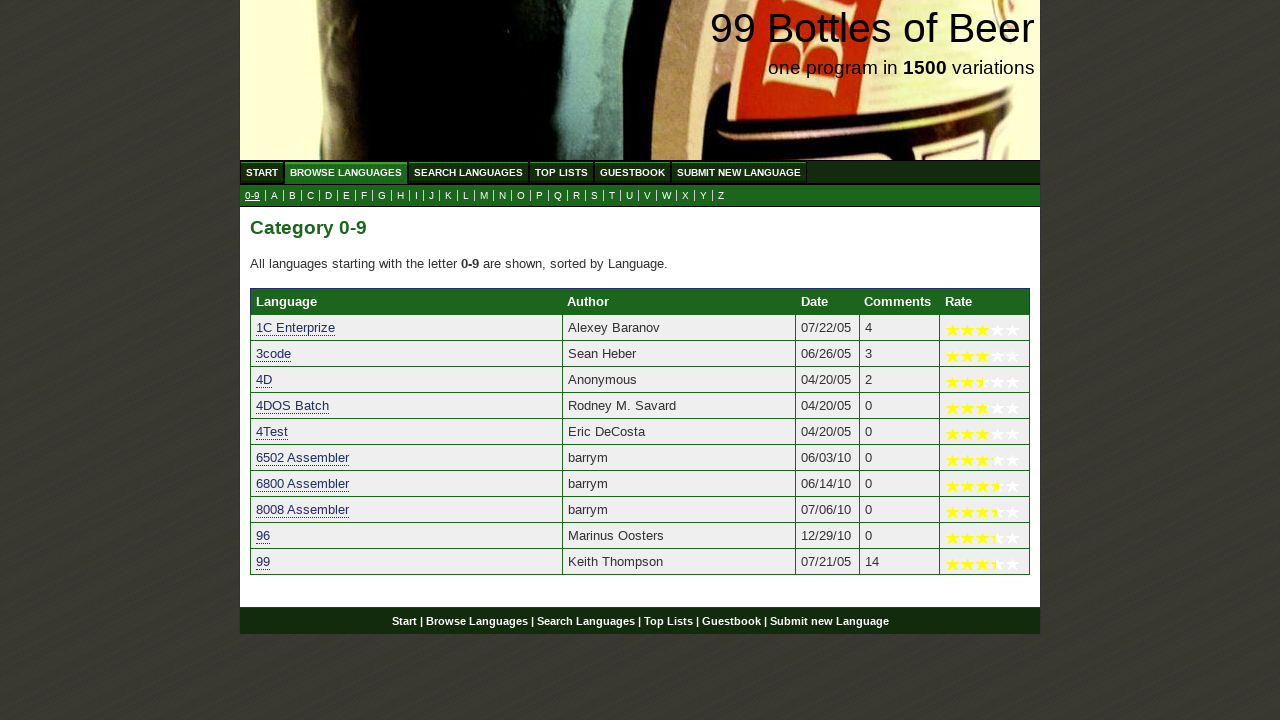

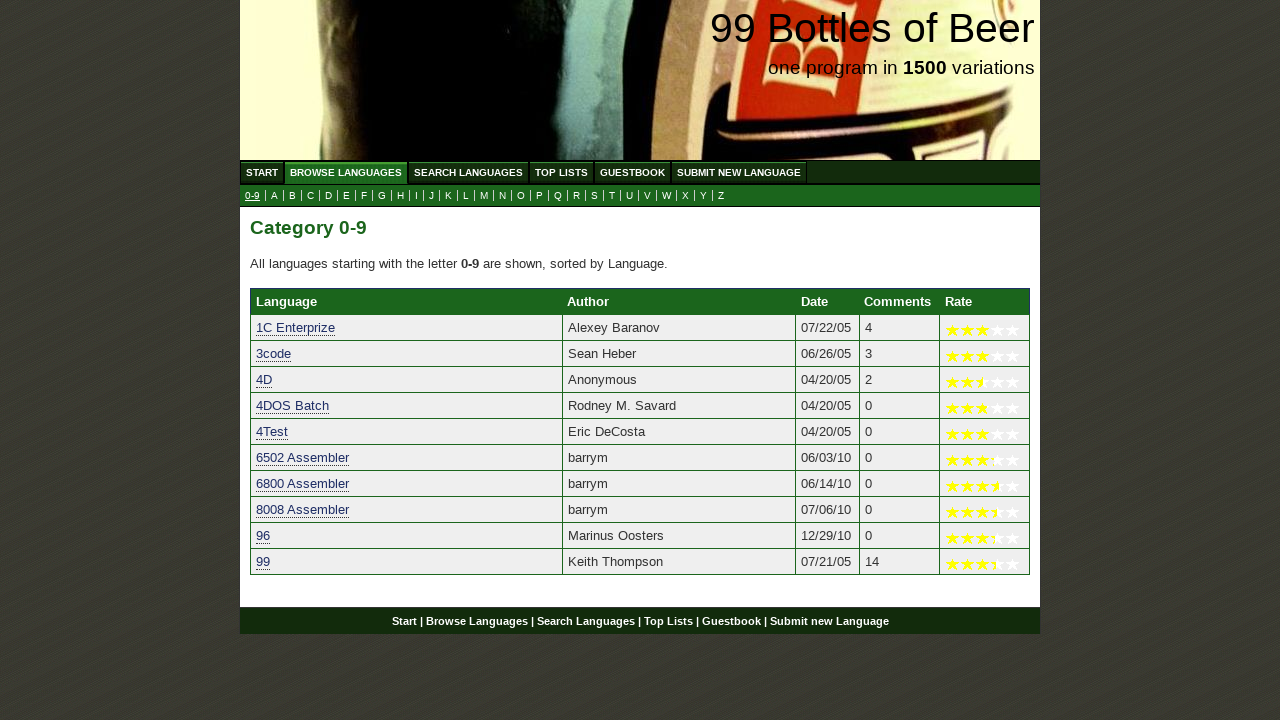